Tests the age form by entering only an age value, submitting the form, and verifying an error message is displayed

Starting URL: https://kristinek.github.io/site/examples/age.html

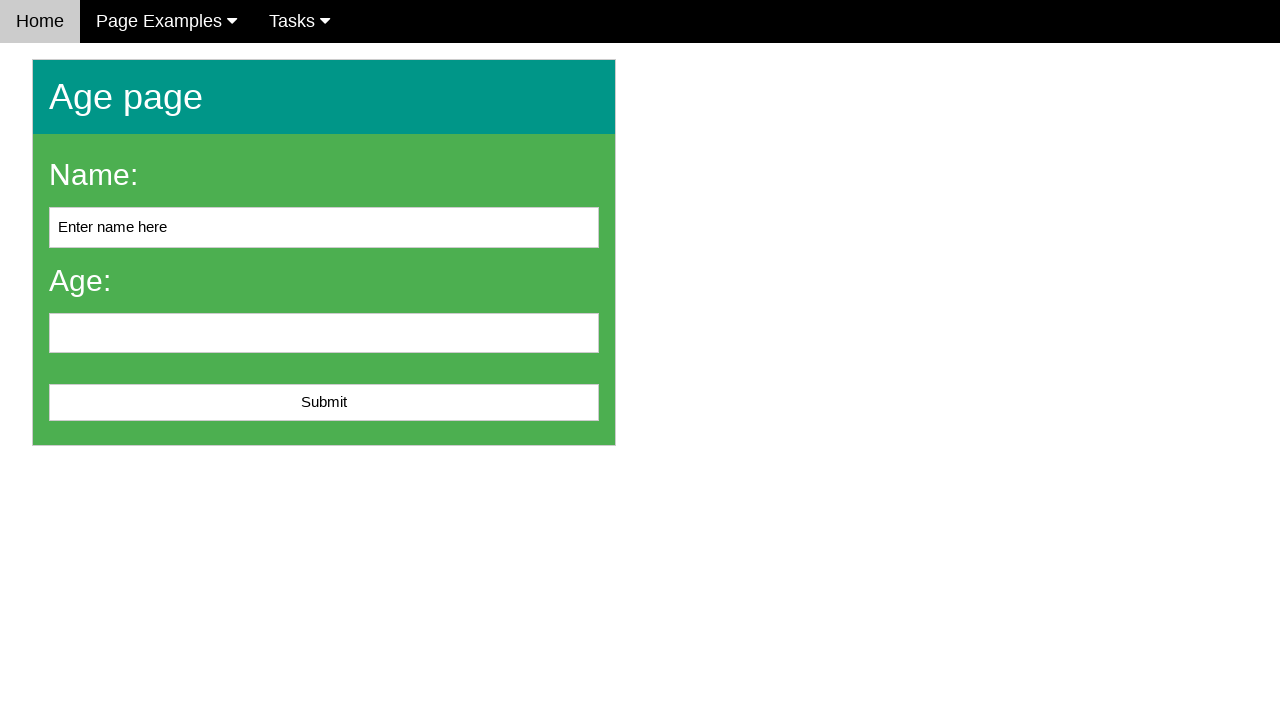

Filled age field with '25' on #age
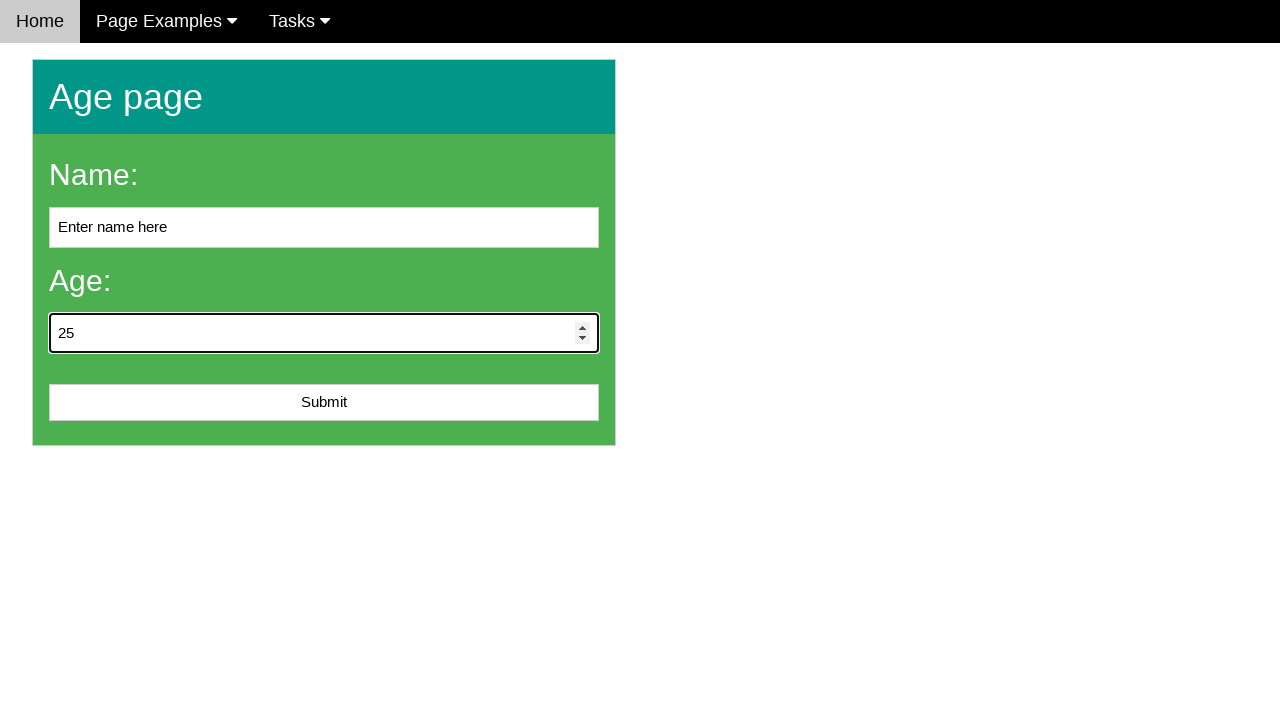

Clicked submit button to submit age form at (324, 403) on button[onclick='showNameAndAge()']
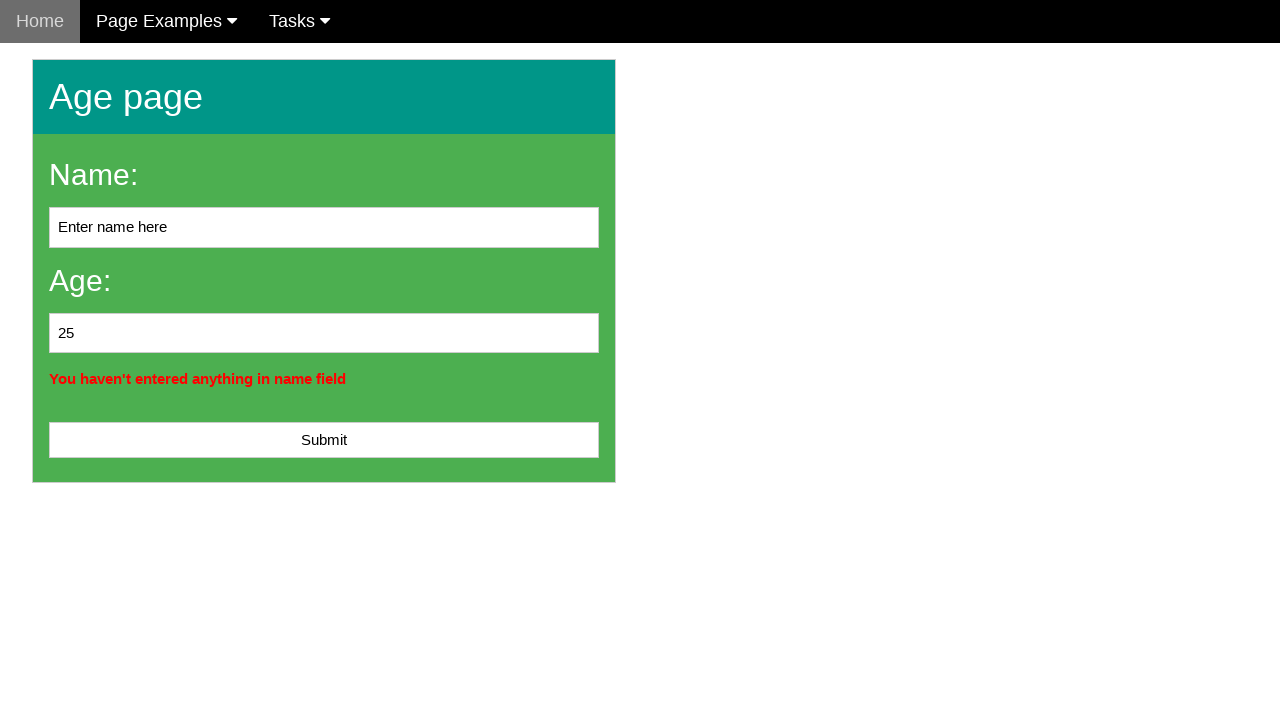

Error message element appeared on page
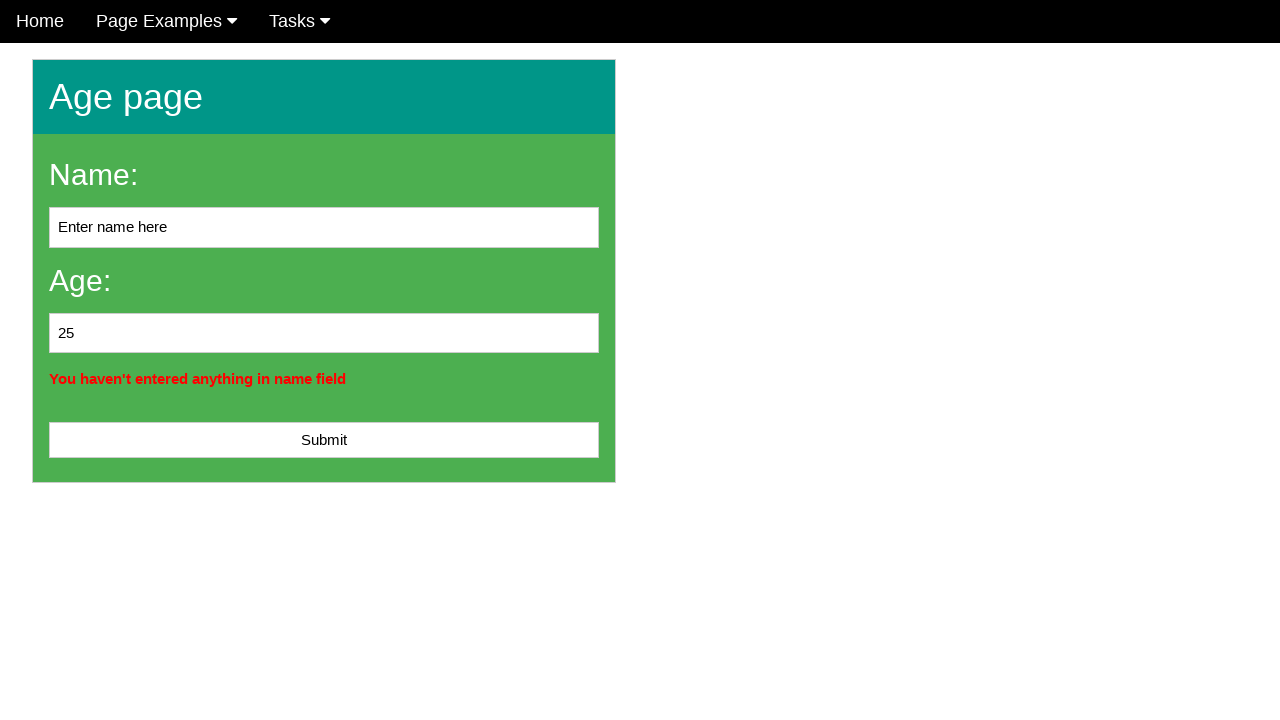

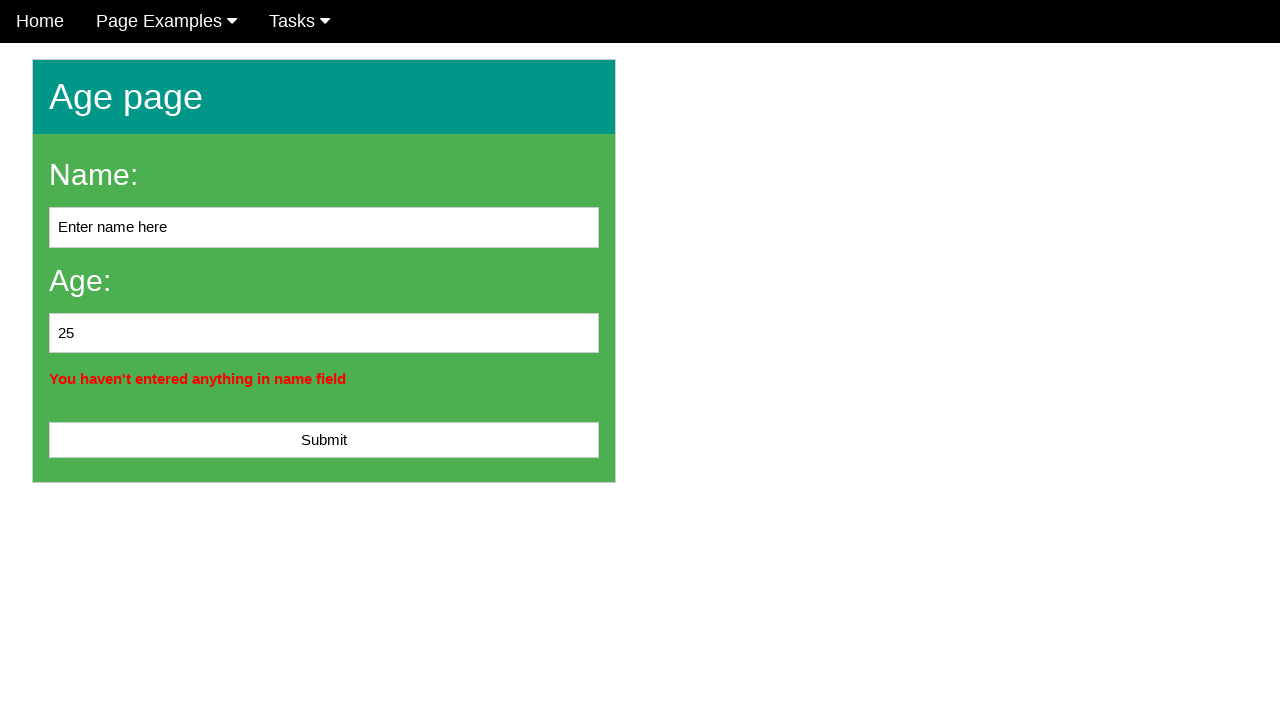